Tests login form error handling by entering incorrect credentials and verifying the error message is displayed correctly

Starting URL: https://login1.nextbasecrm.com/

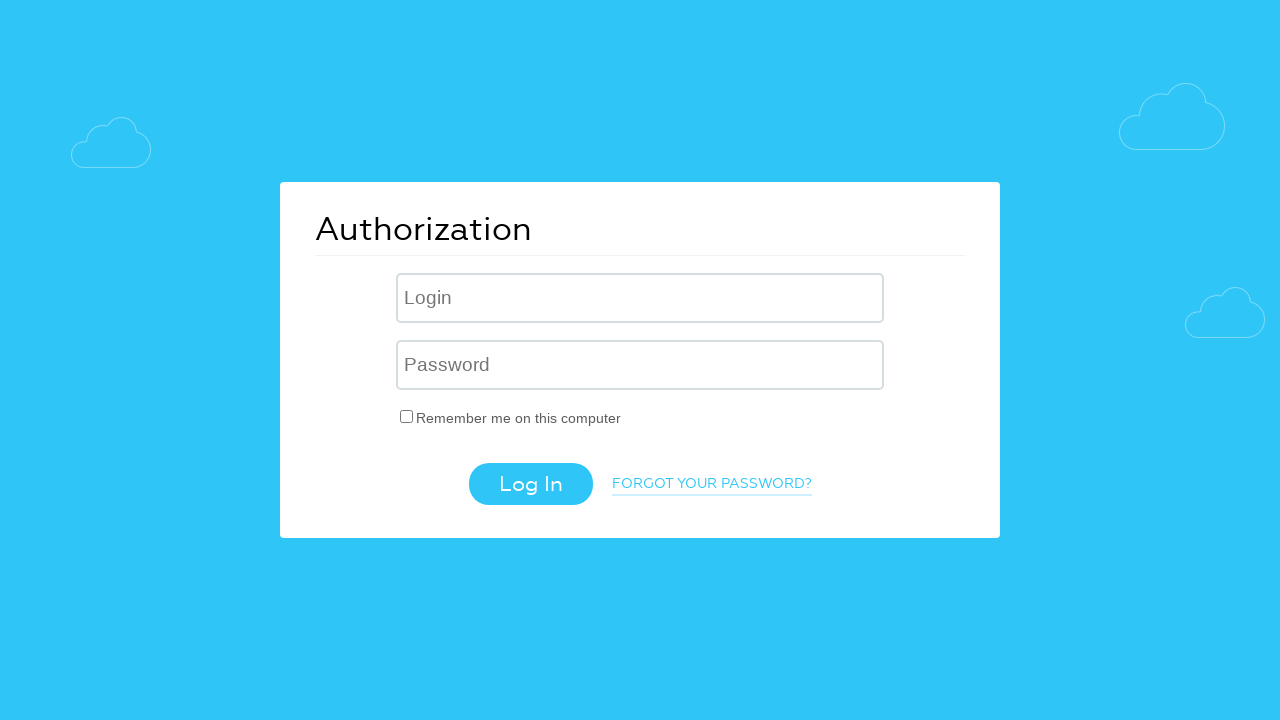

Filled username field with 'incorrect' on input[name='USER_LOGIN']
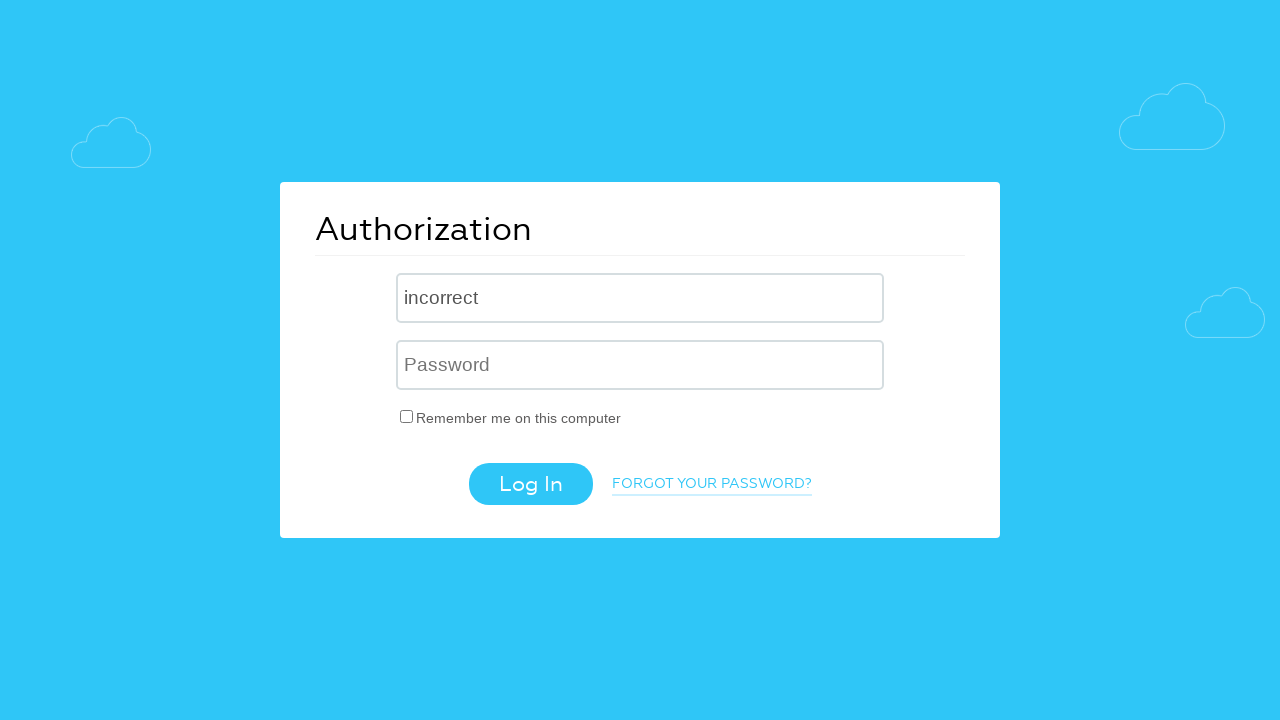

Filled password field with 'incorrect' on input[name='USER_PASSWORD']
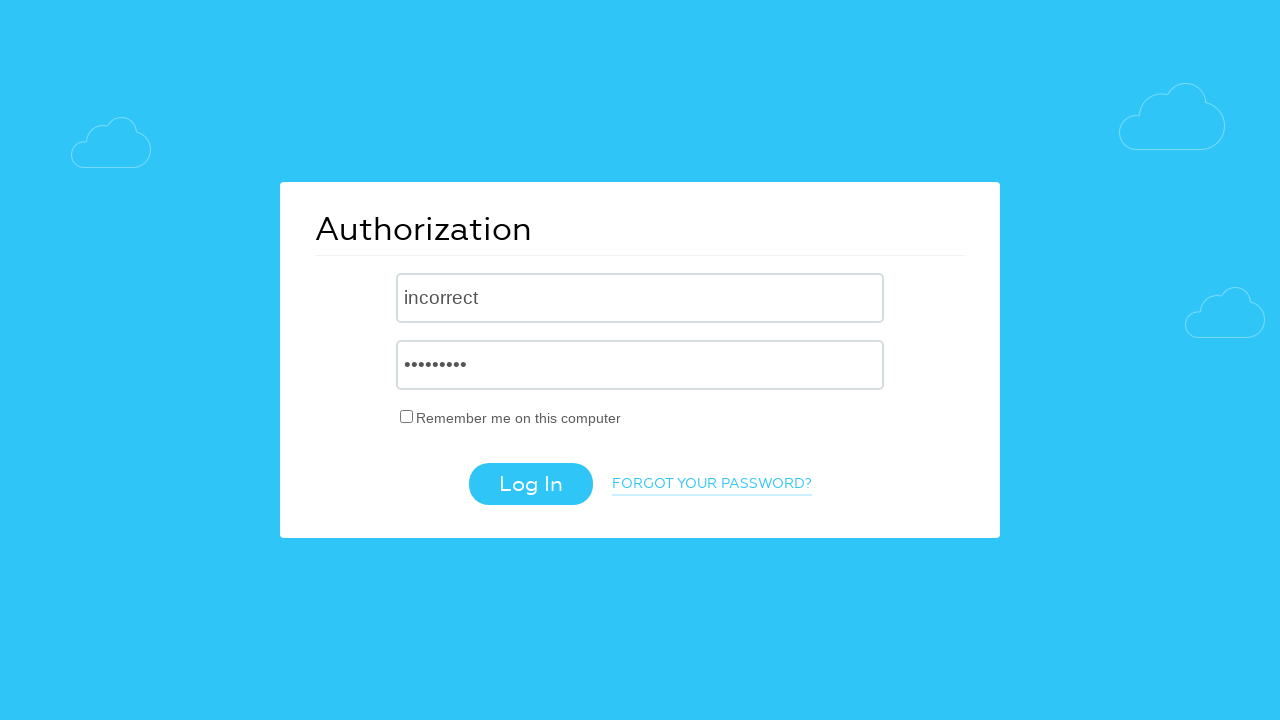

Clicked login button at (530, 484) on .login-btn
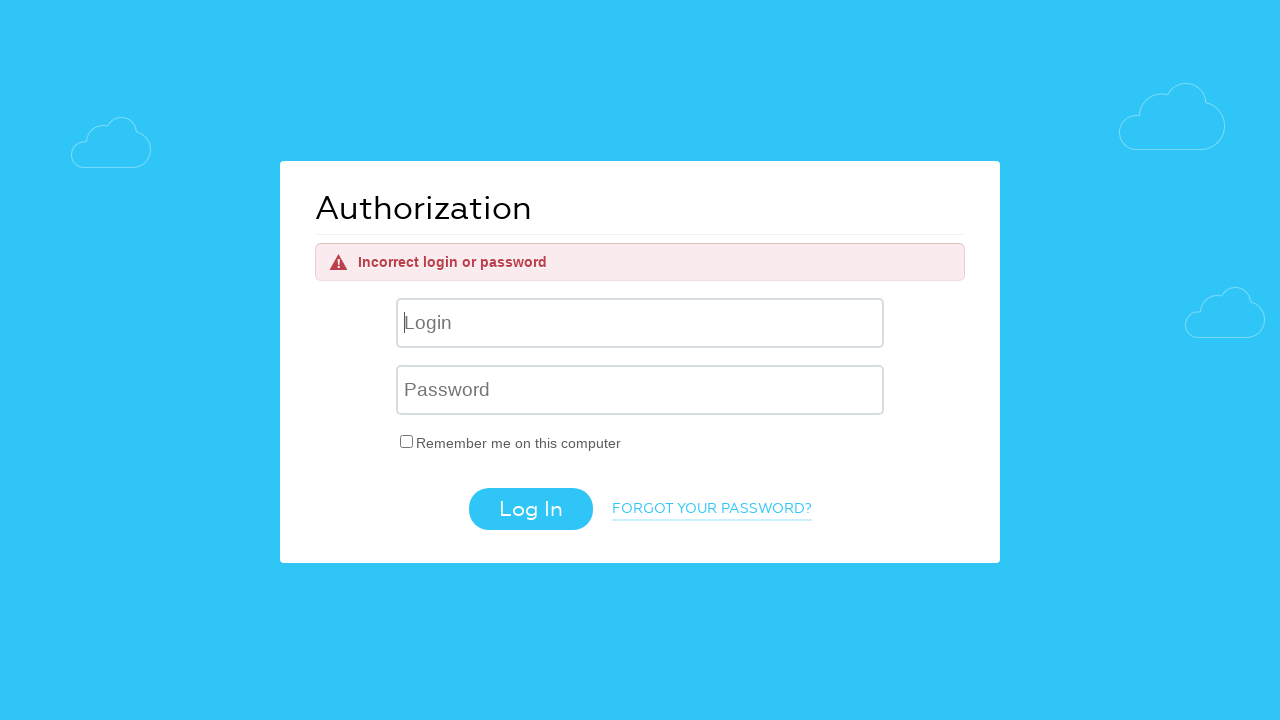

Error message appeared after failed login attempt
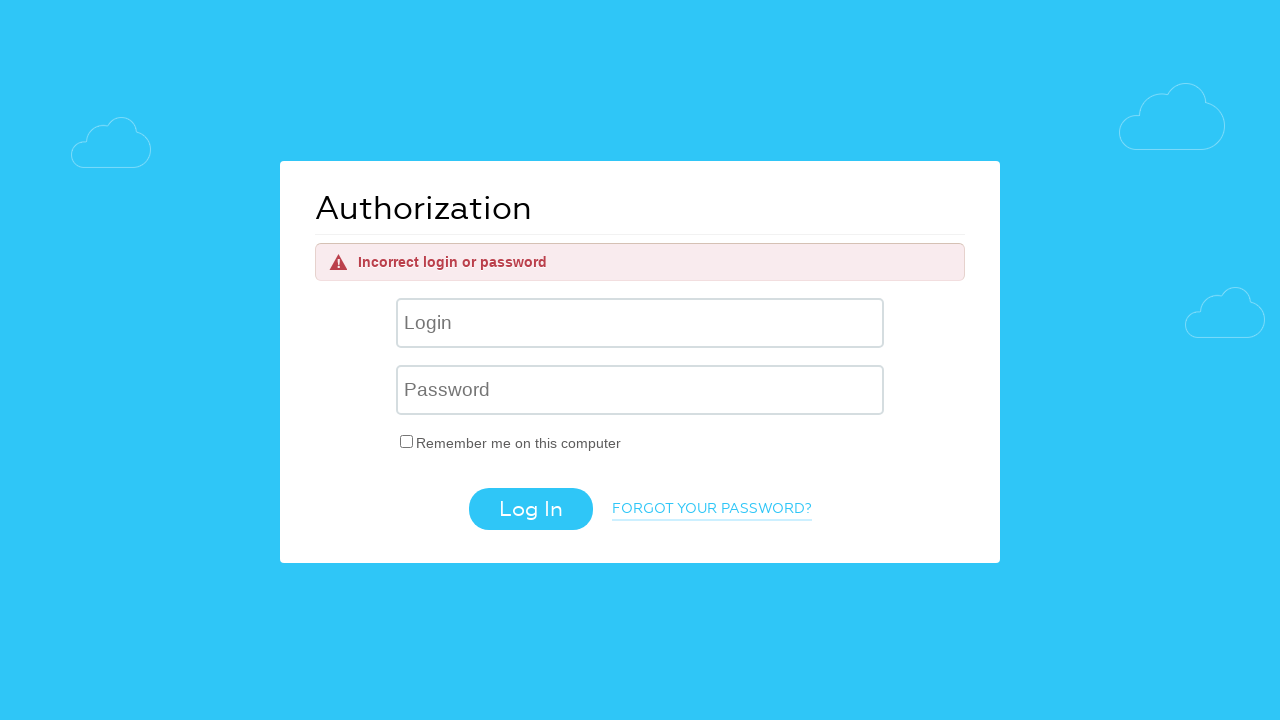

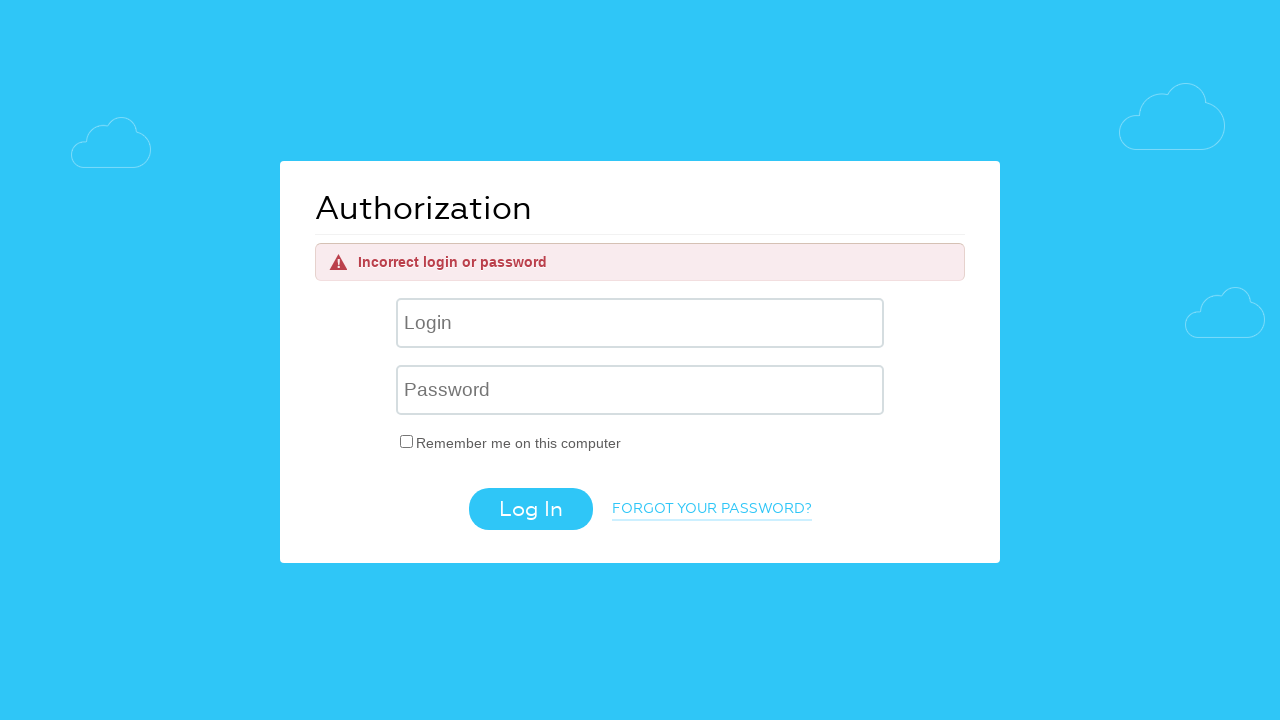